Tests multi-select dropdown functionality by selecting and deselecting multiple options, then moving selected items between two list boxes

Starting URL: http://only-testing-blog.blogspot.com/2014/01/textbox.html?

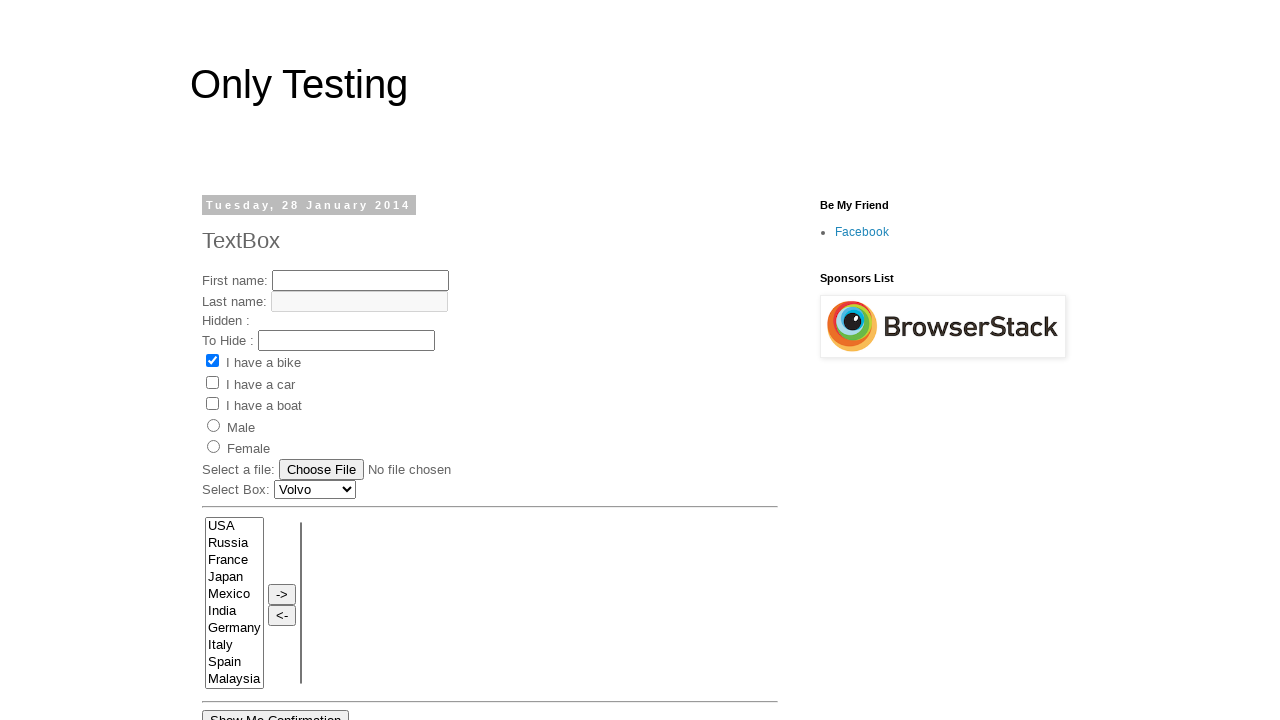

Selected 'Renault' from car dropdown on #Carlist
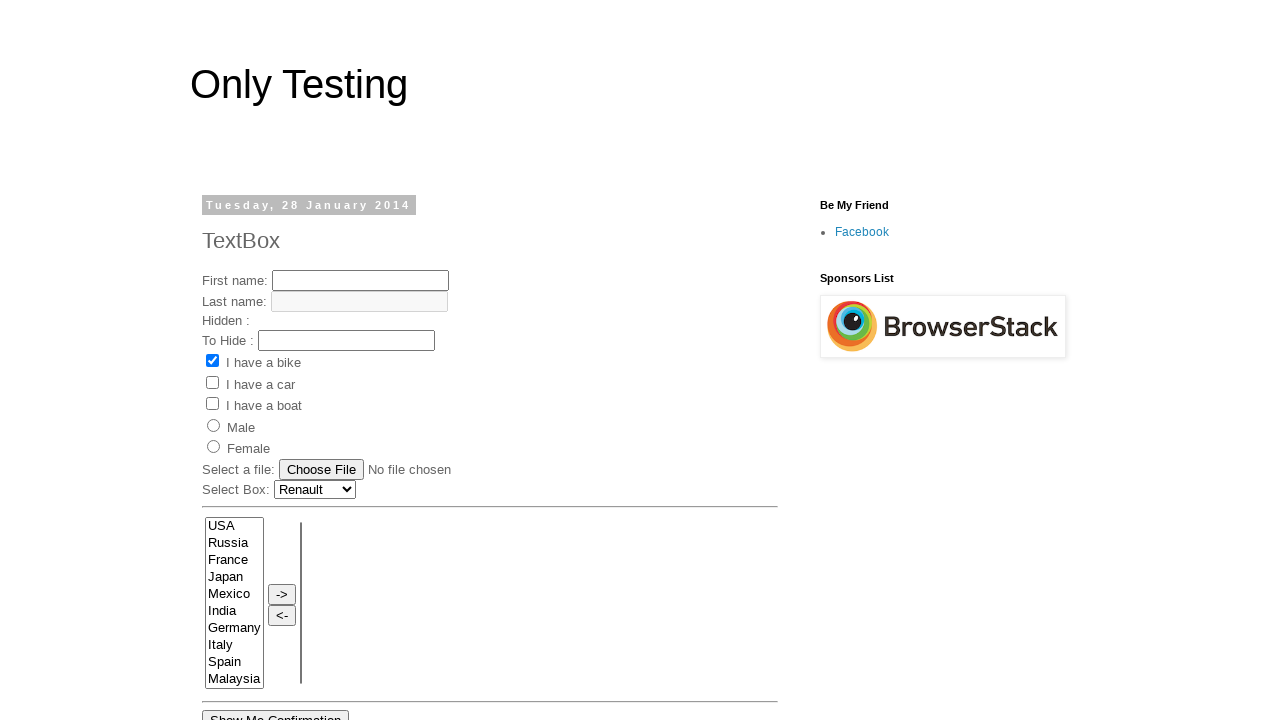

Selected multiple countries: France, India, Germany, Italy, Malaysia, Spain on select[name='FromLB']
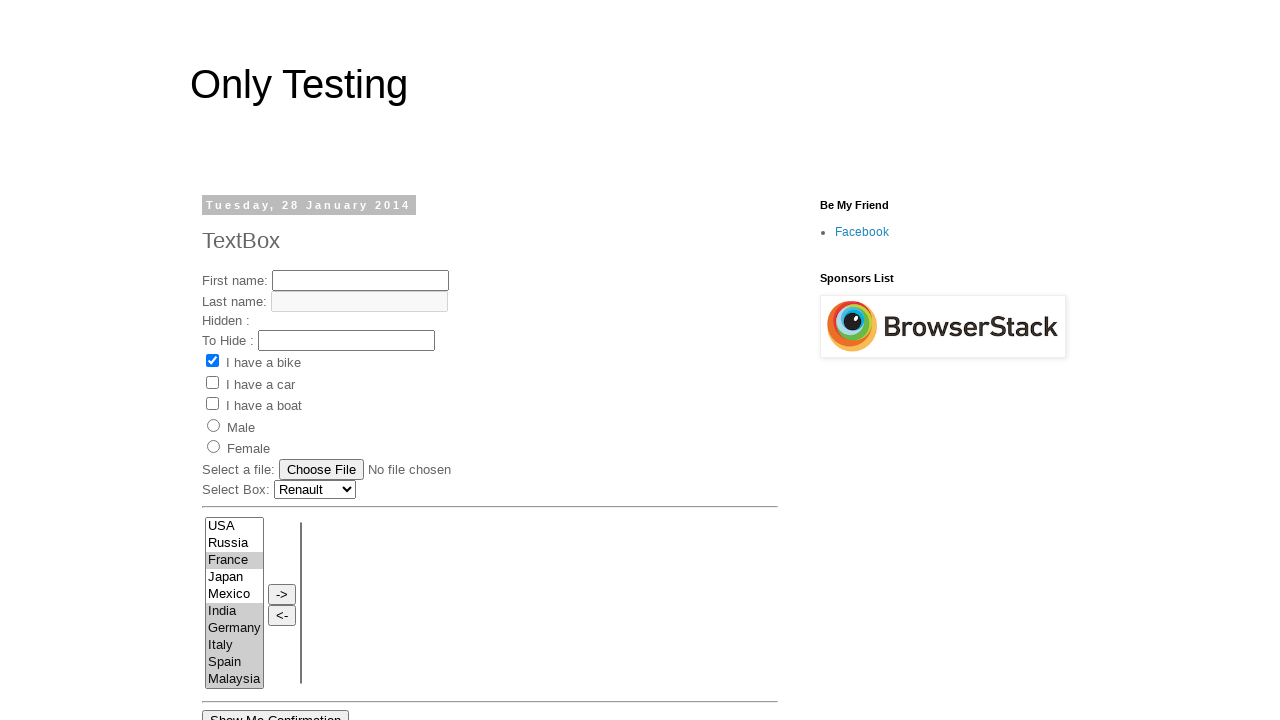

Deselected India and Malaysia from the multi-select list
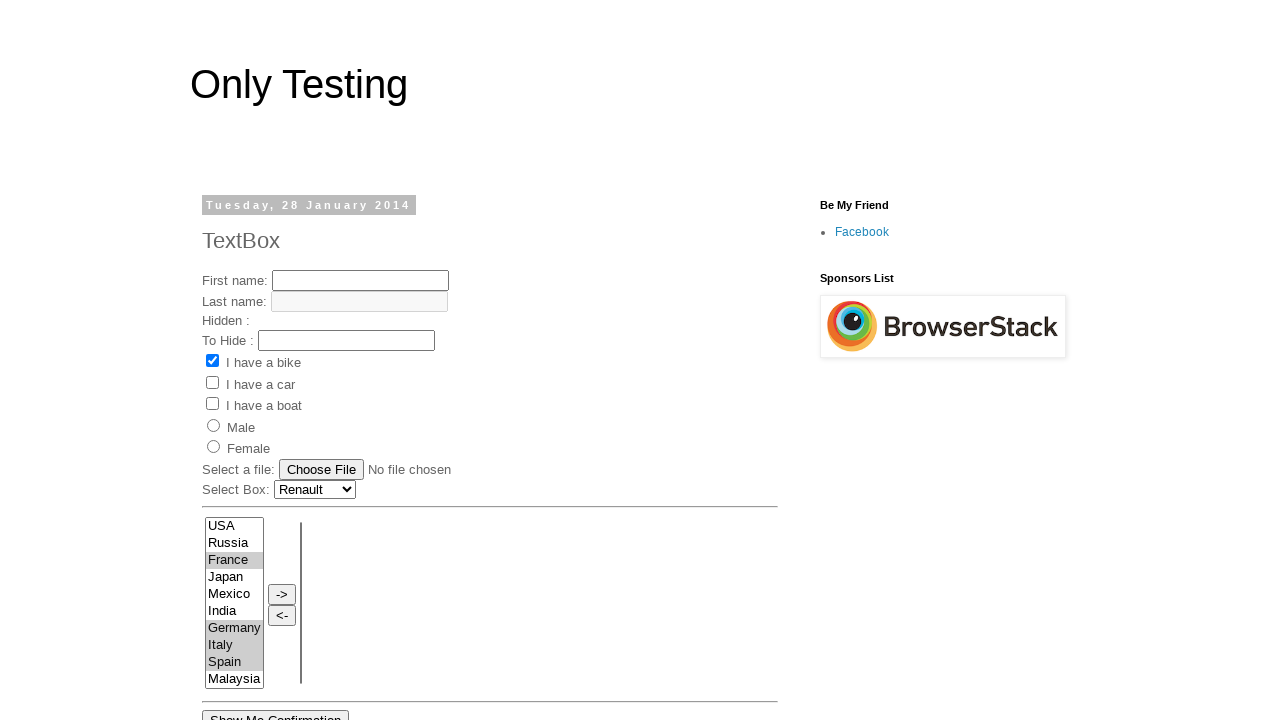

Clicked move button to transfer selected countries to destination list at (282, 594) on input[onclick='move(this.form.FromLB,this.form.ToLB)']
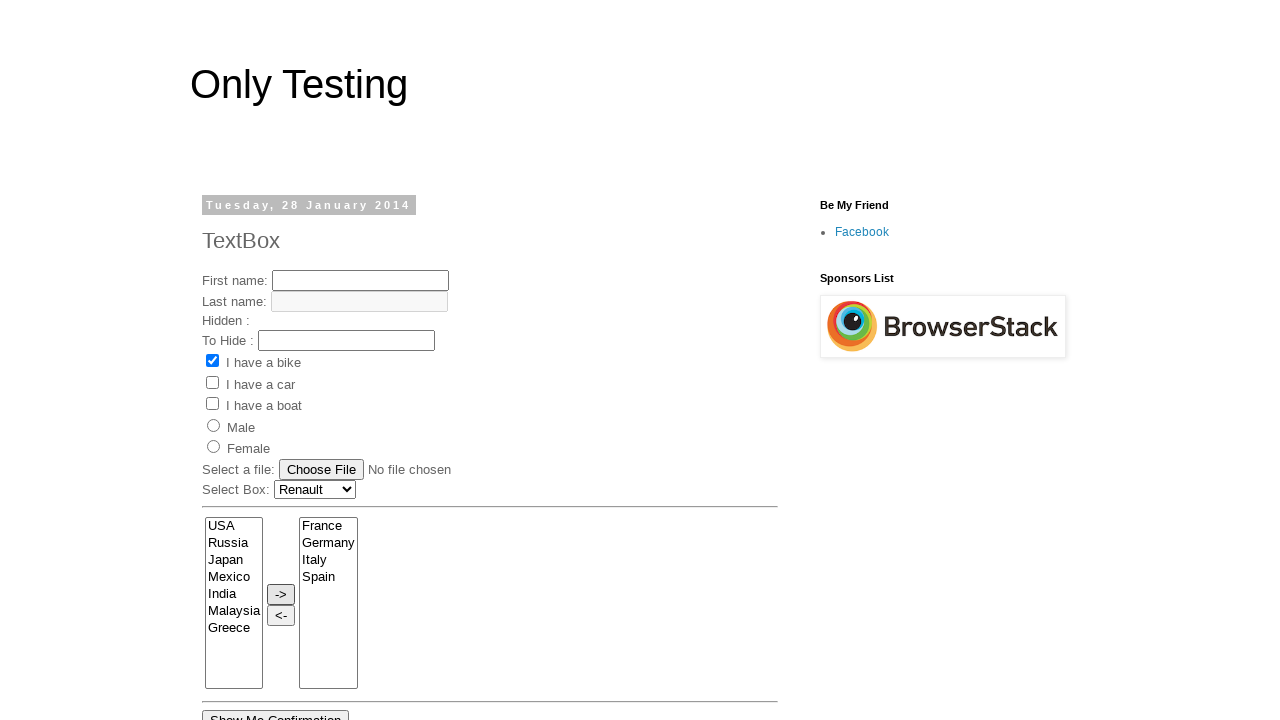

Waited for transfer operation to complete
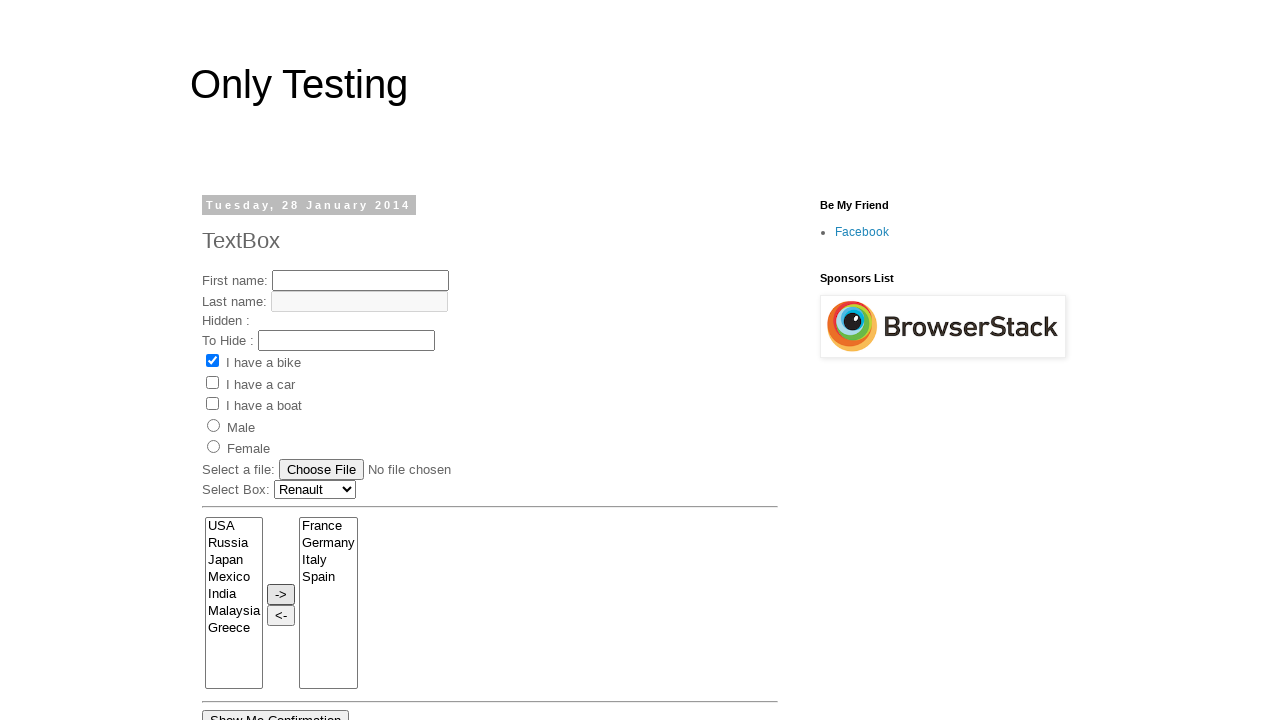

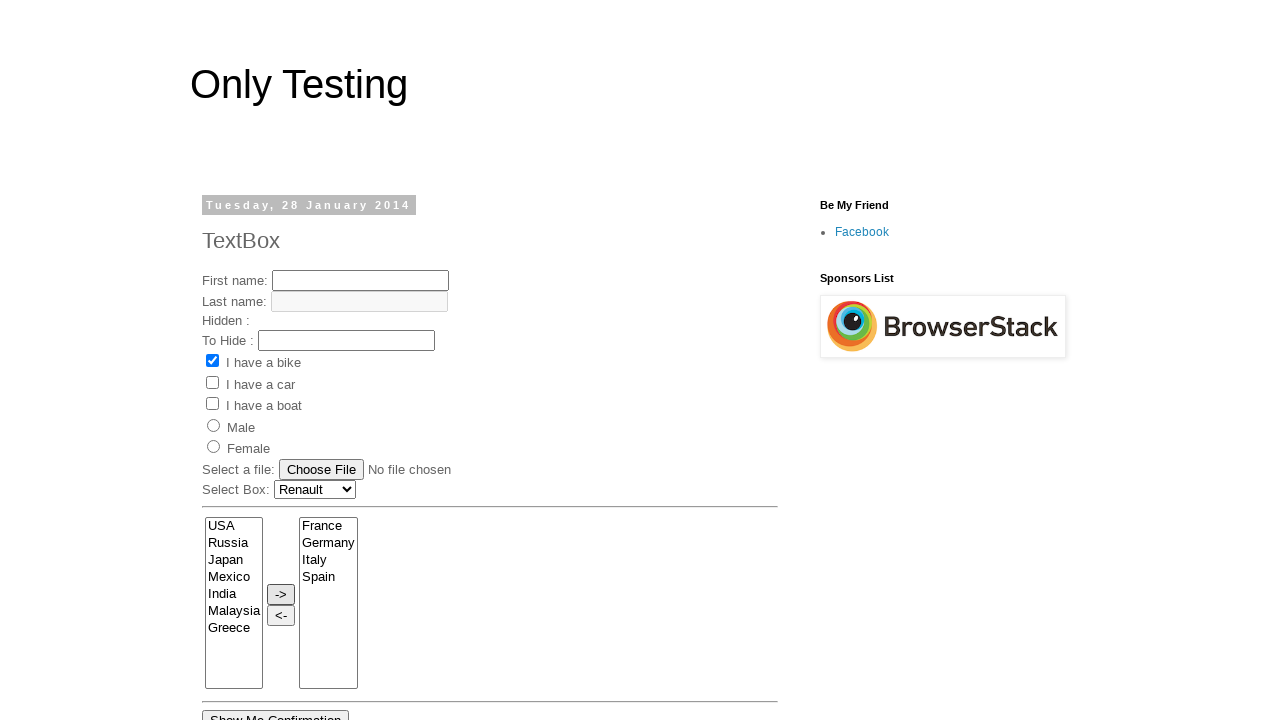